Tests input field interactions on a practice page by filling a text field, navigating to the end of another input, and typing additional text

Starting URL: https://letcode.in/edit

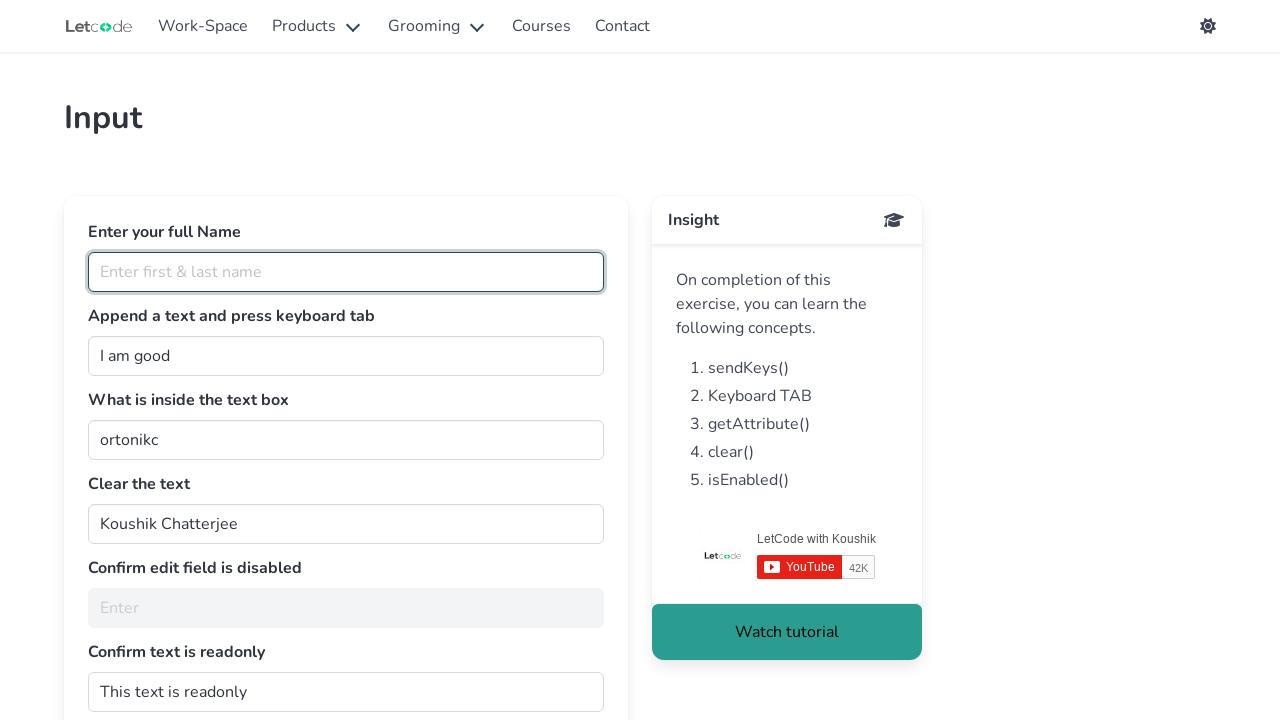

Waited for fullName input field to load
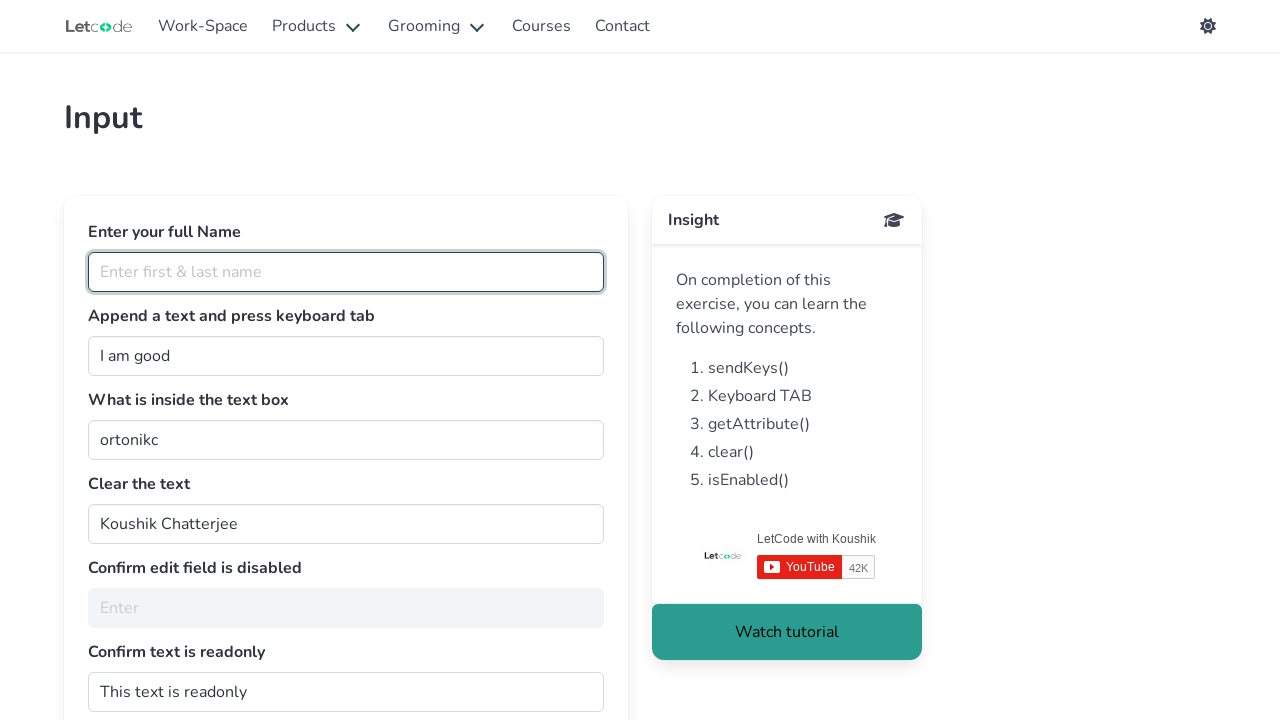

Filled fullName input field with 'Playwright tutorial' on #fullName
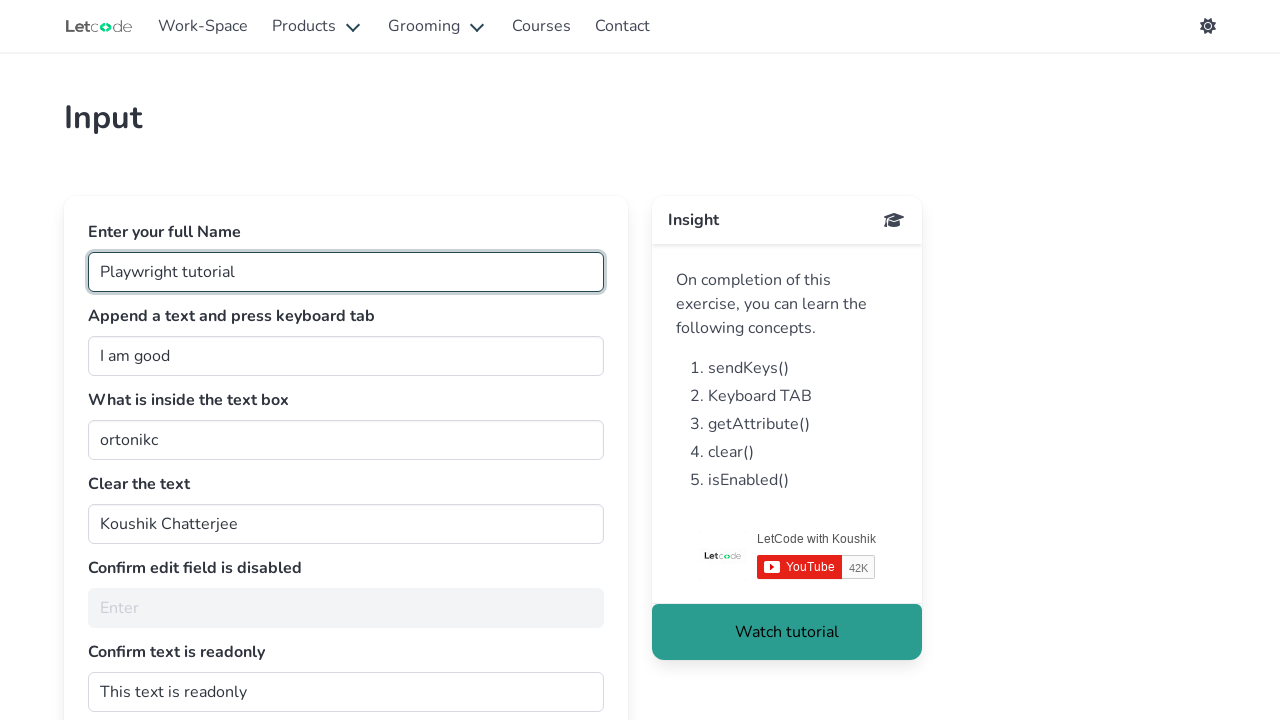

Moved cursor to end of join input field on #join
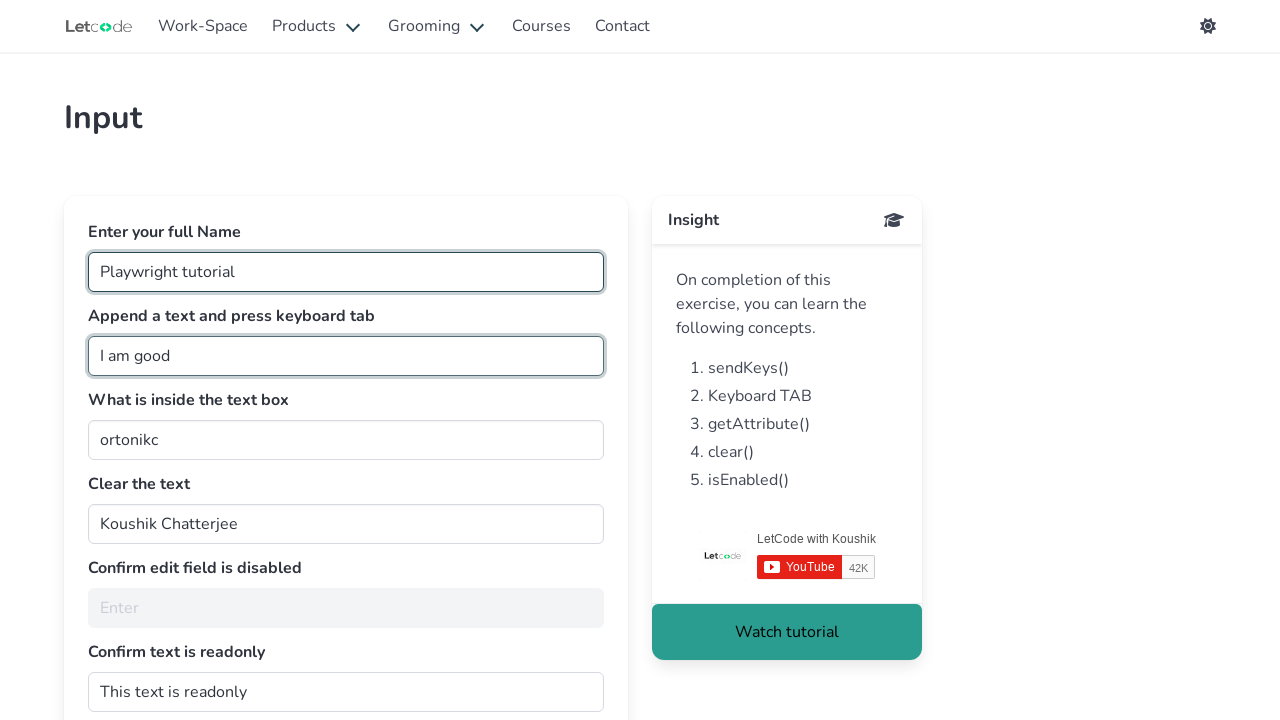

Typed ' Human' in join input field on #join
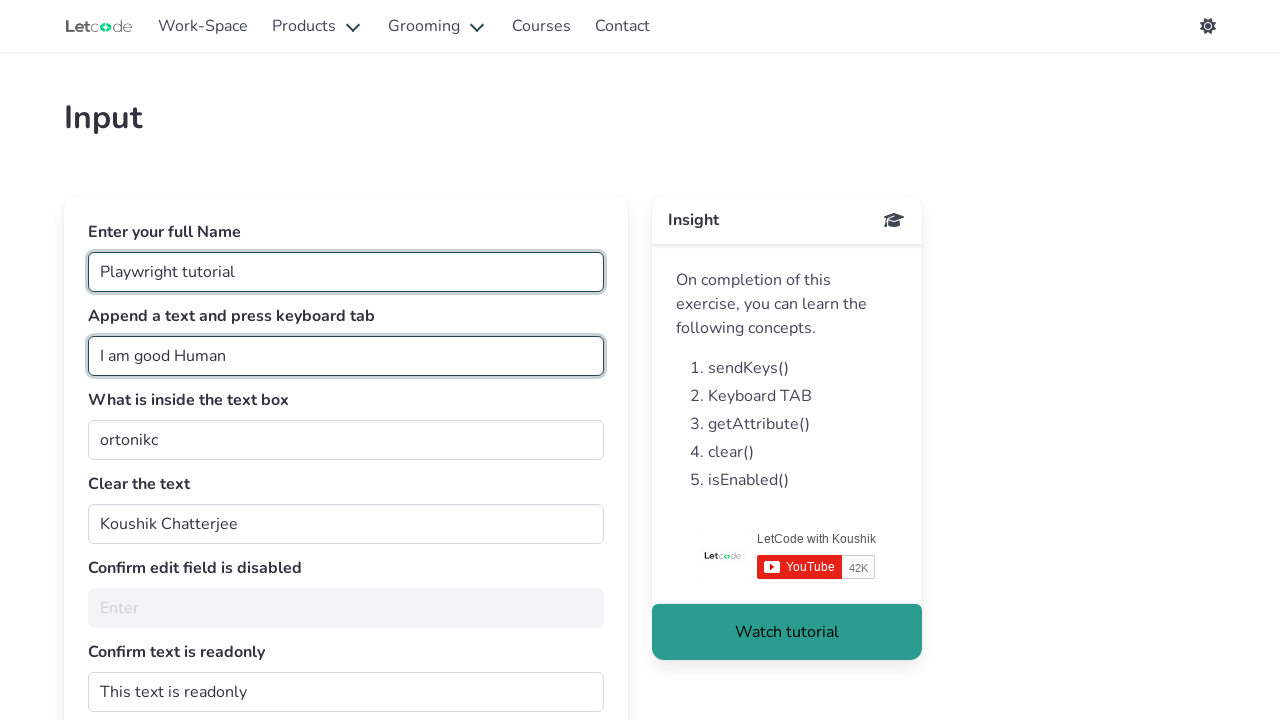

Retrieved input value from join field for verification
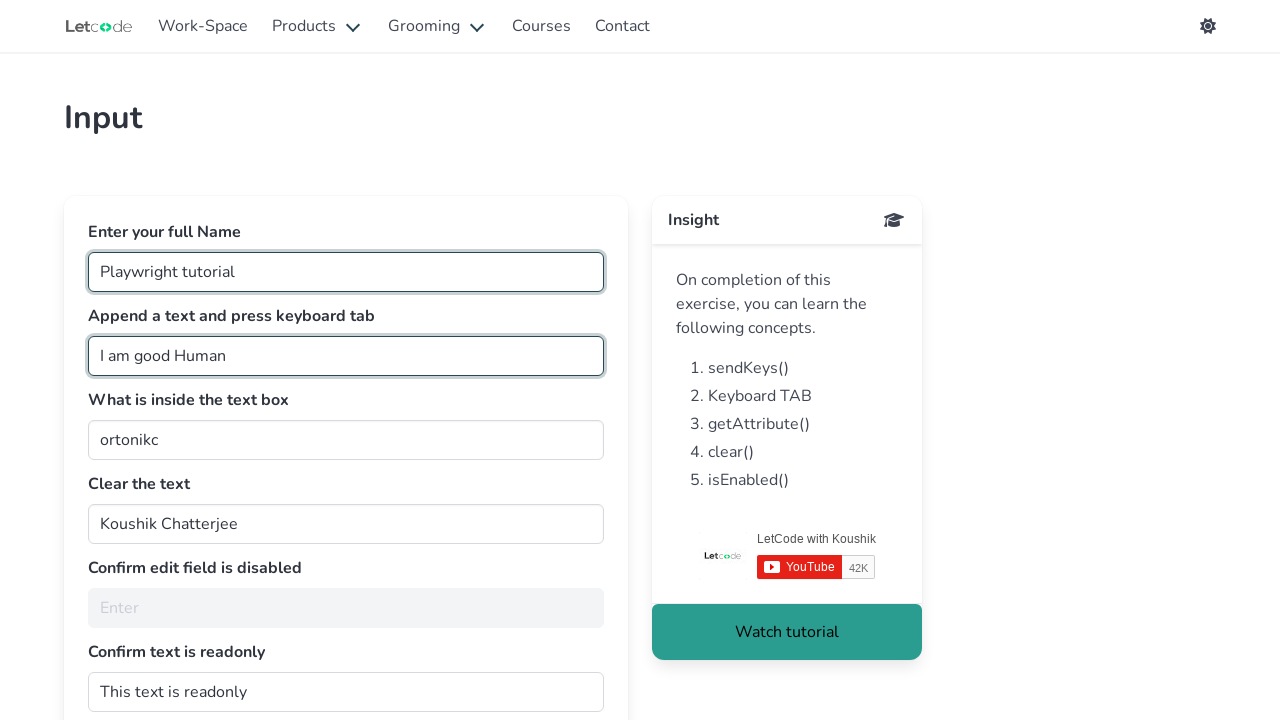

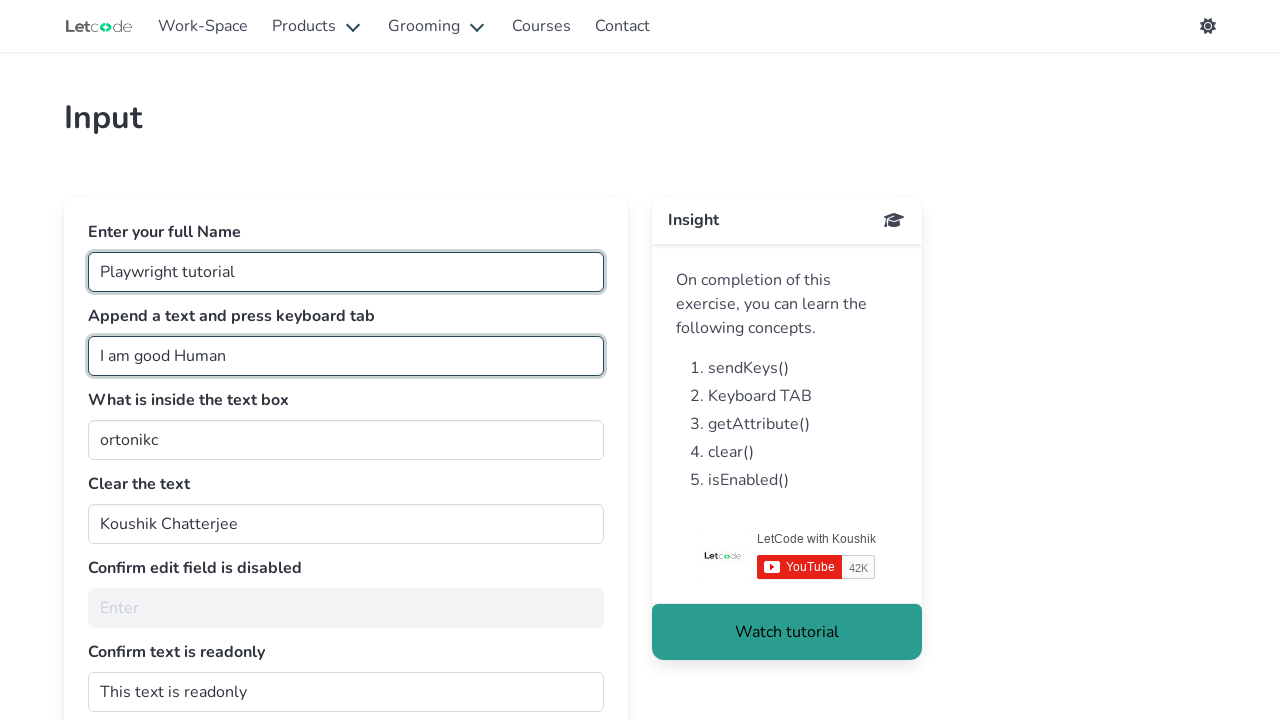